Navigates to the Time and Date world clock page and verifies that the world clock table is displayed with data

Starting URL: https://www.timeanddate.com/worldclock/

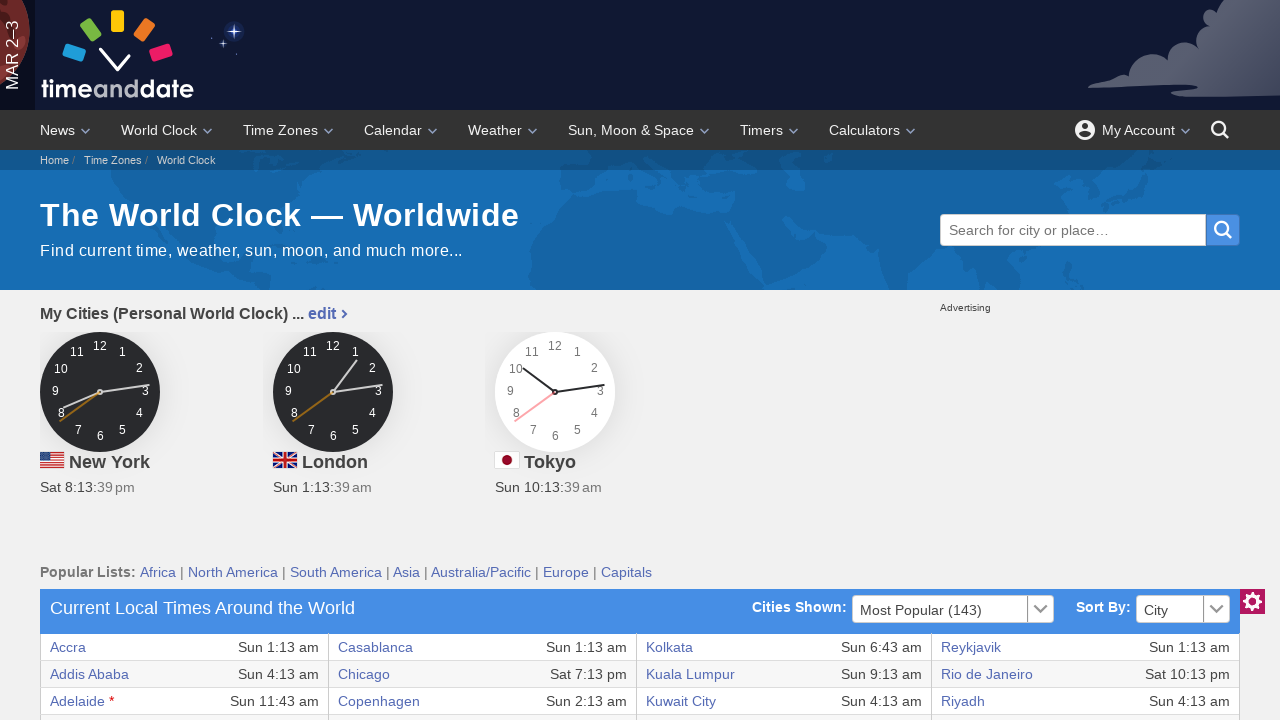

Navigated to Time and Date world clock page
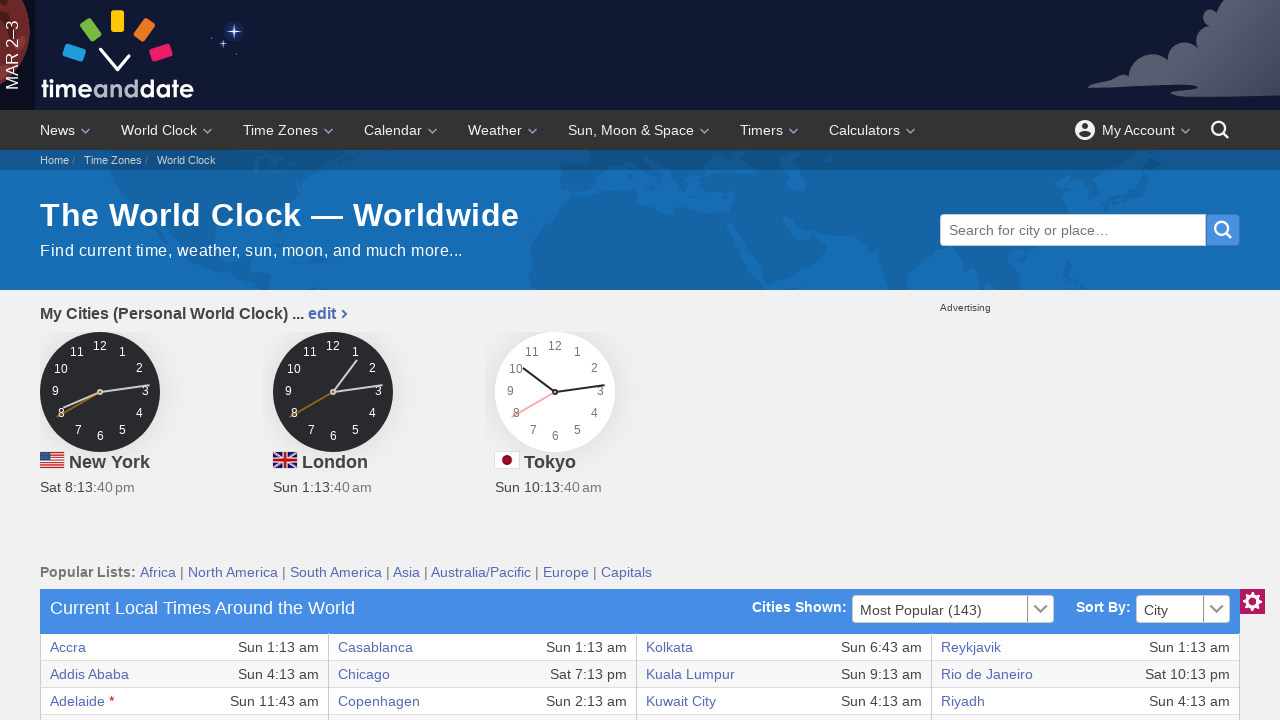

World clock table rows became visible
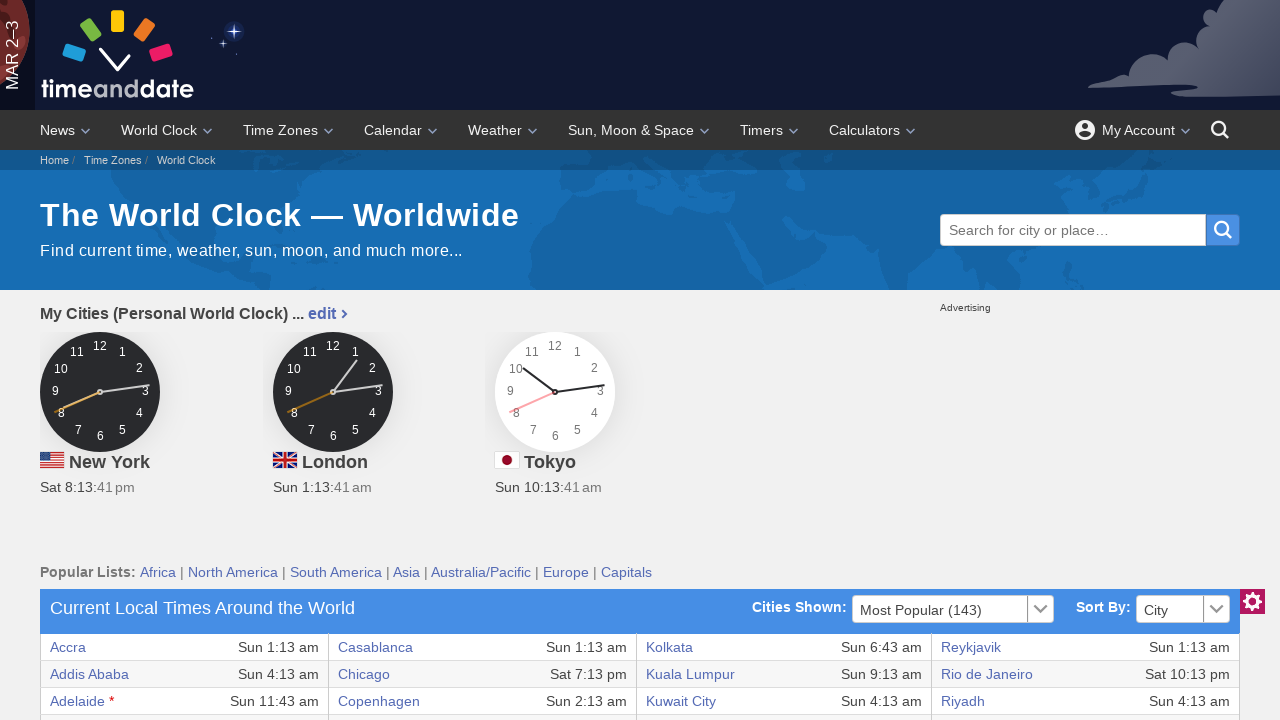

World clock table data cells loaded and verified
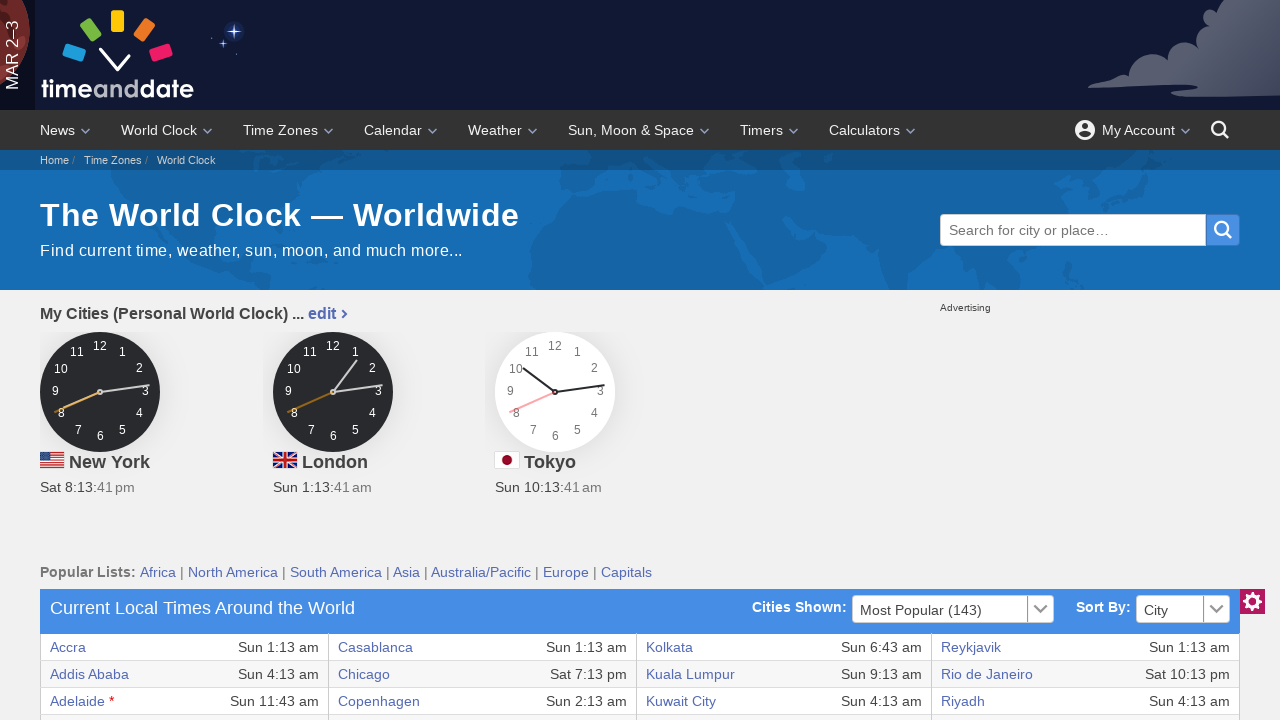

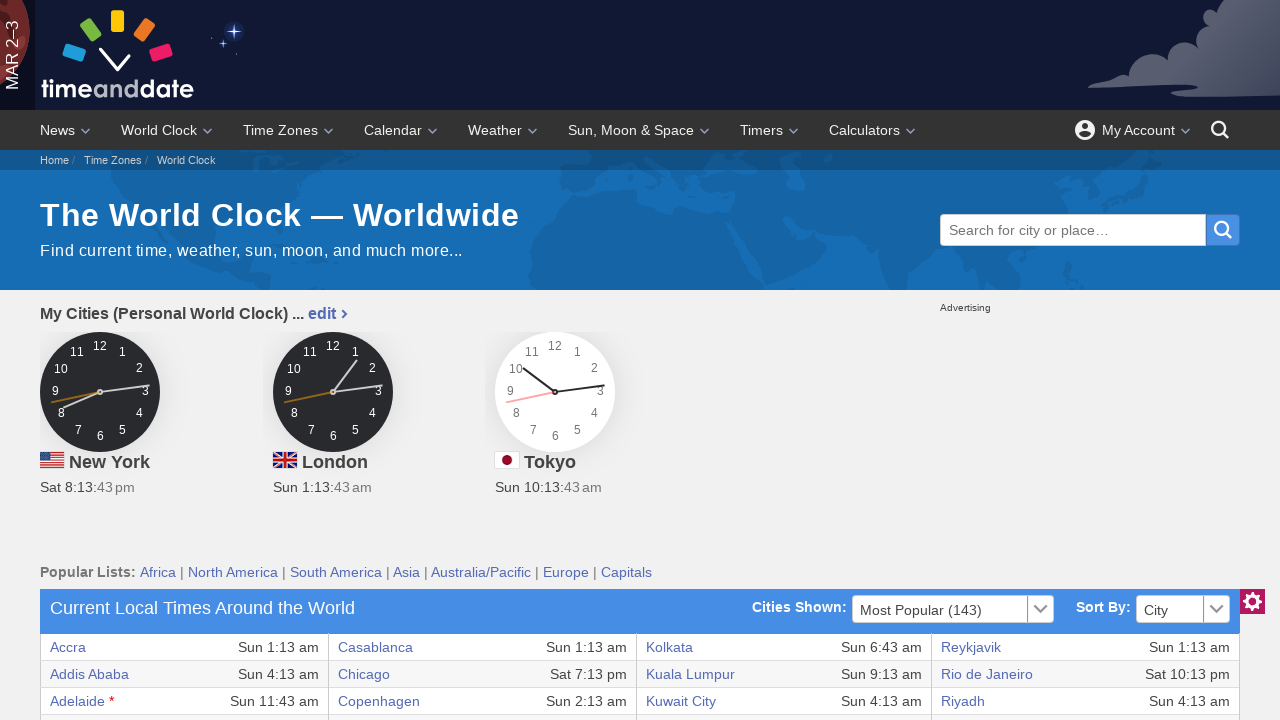